Extracts a value from an element attribute, performs a mathematical calculation, and completes a form submission with checkboxes and radio buttons

Starting URL: http://suninjuly.github.io/get_attribute.html

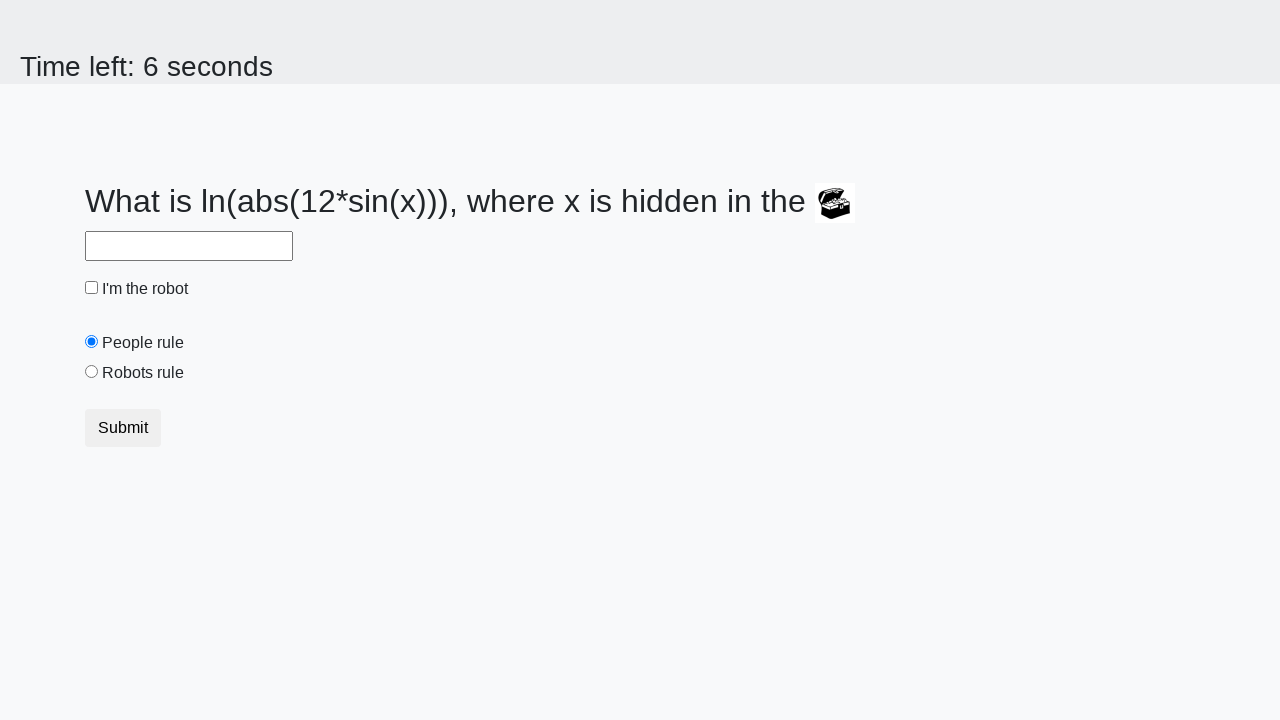

Located treasure element
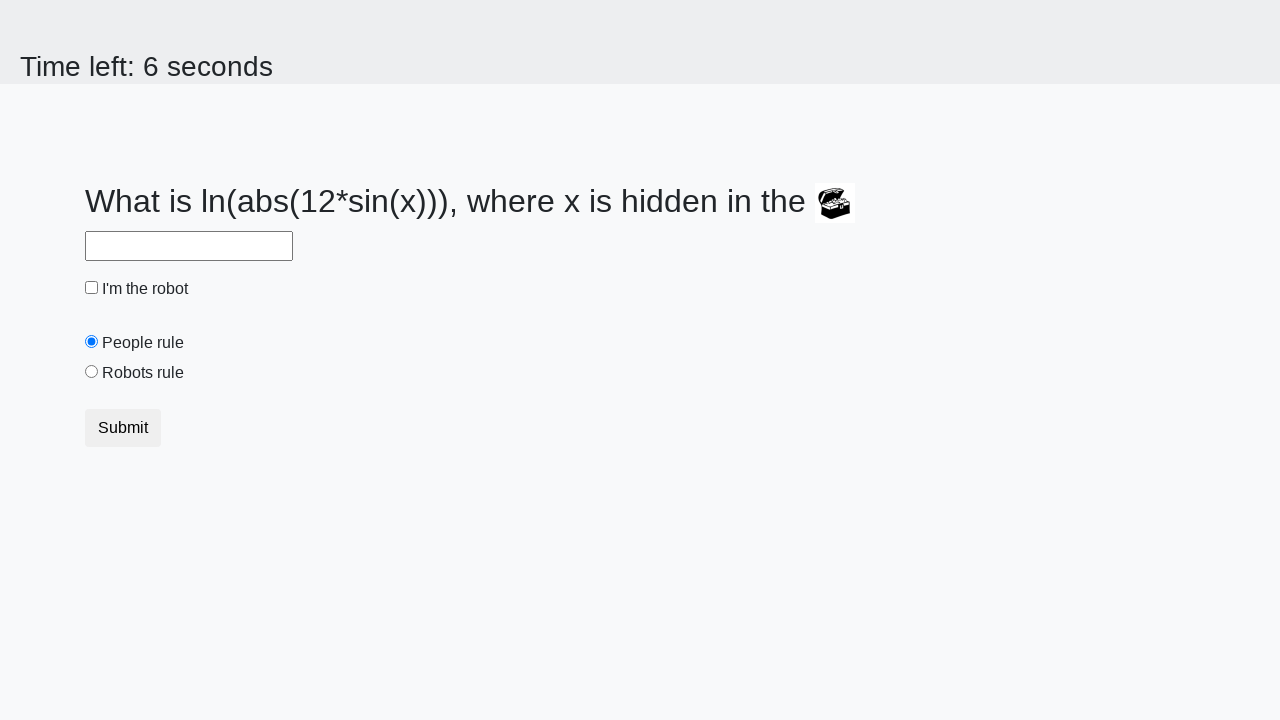

Extracted 'valuex' attribute from treasure element
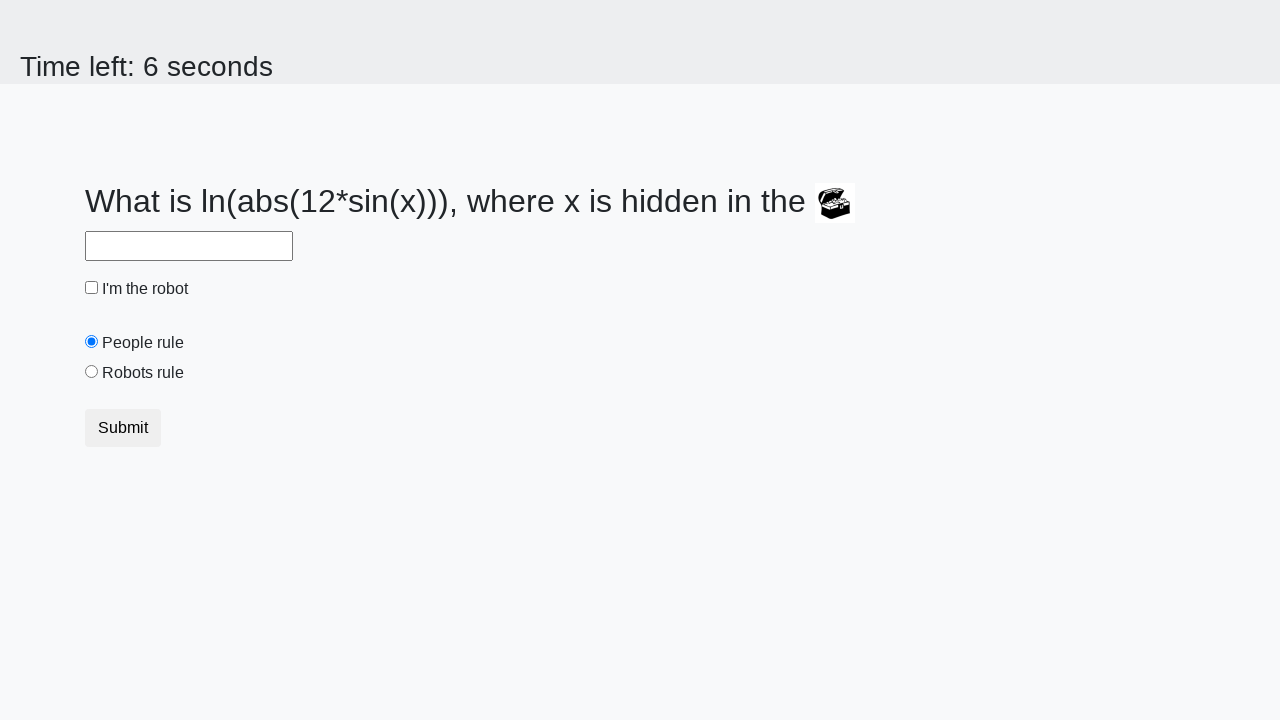

Calculated mathematical formula: log(abs(12*sin(x)))
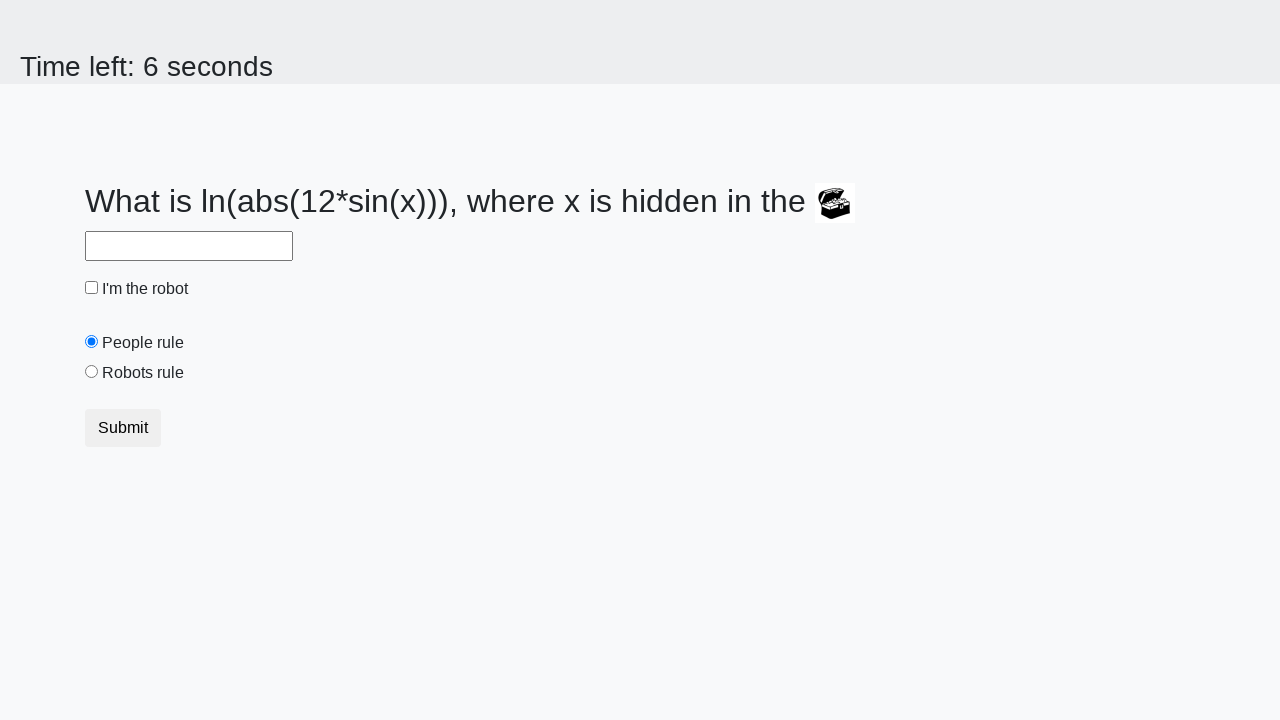

Filled answer field with calculated value on #answer
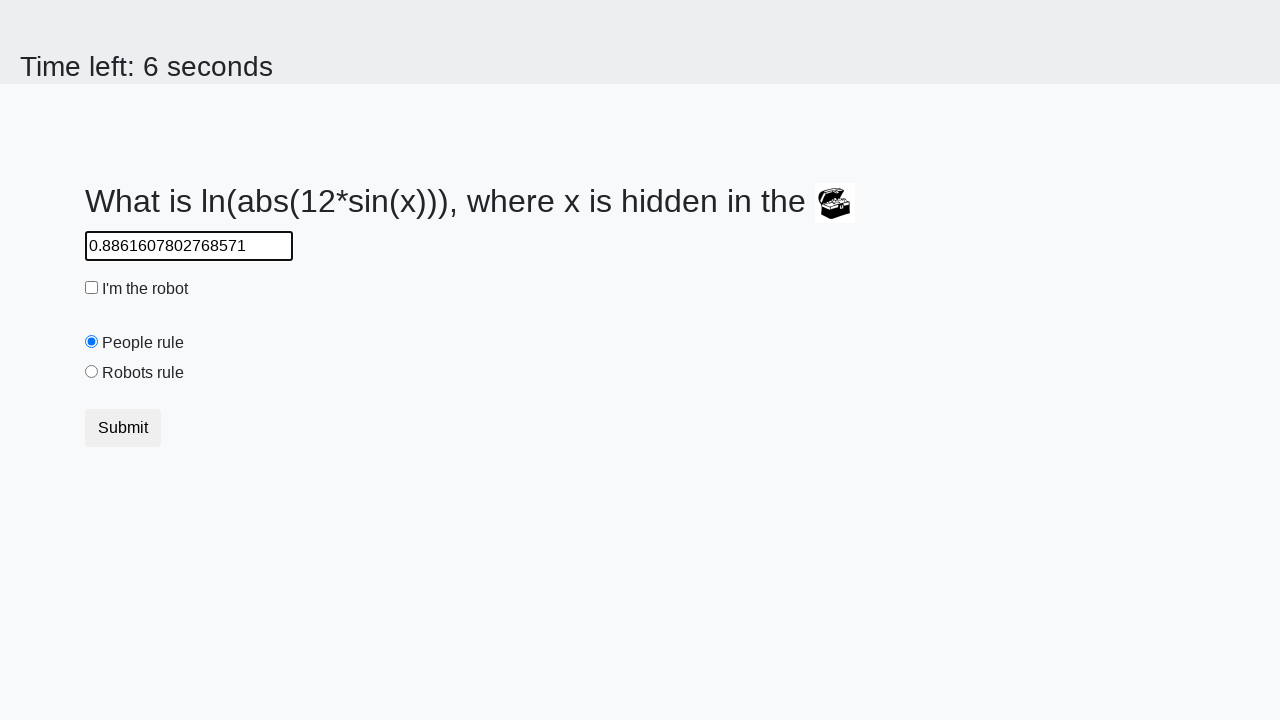

Checked the robot checkbox at (92, 288) on #robotCheckbox
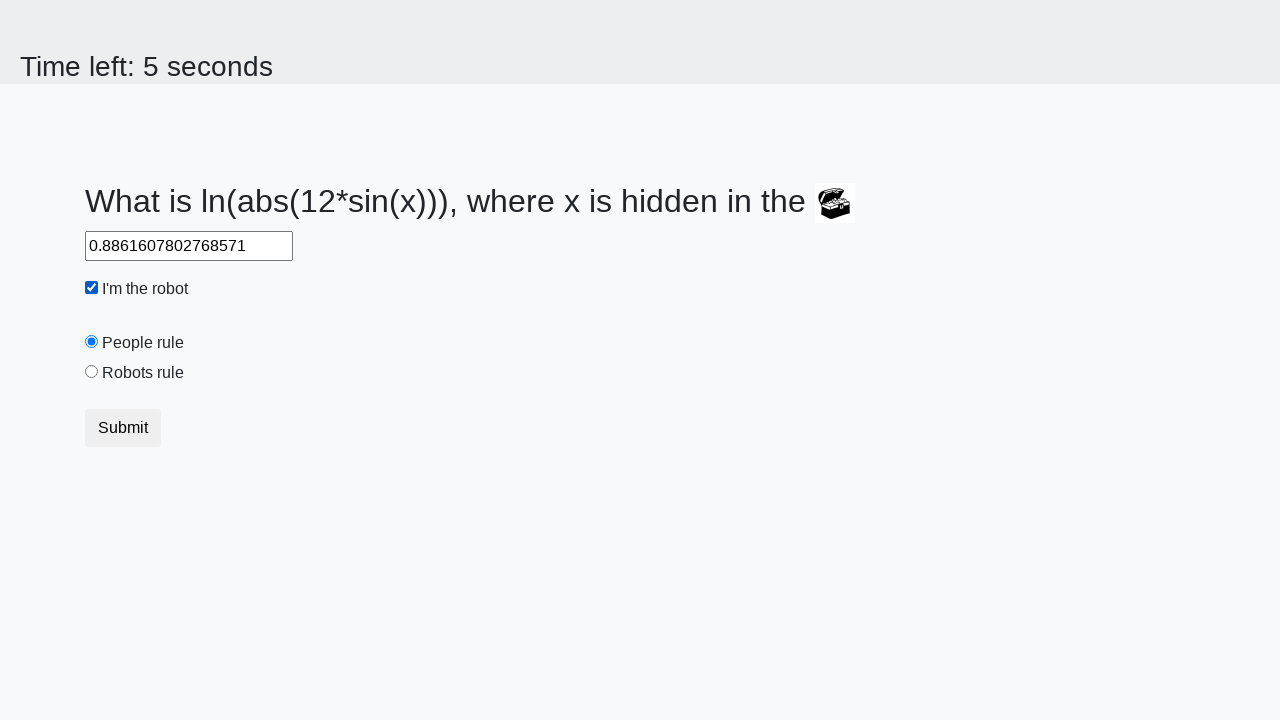

Selected the robots rule radio button at (92, 372) on #robotsRule
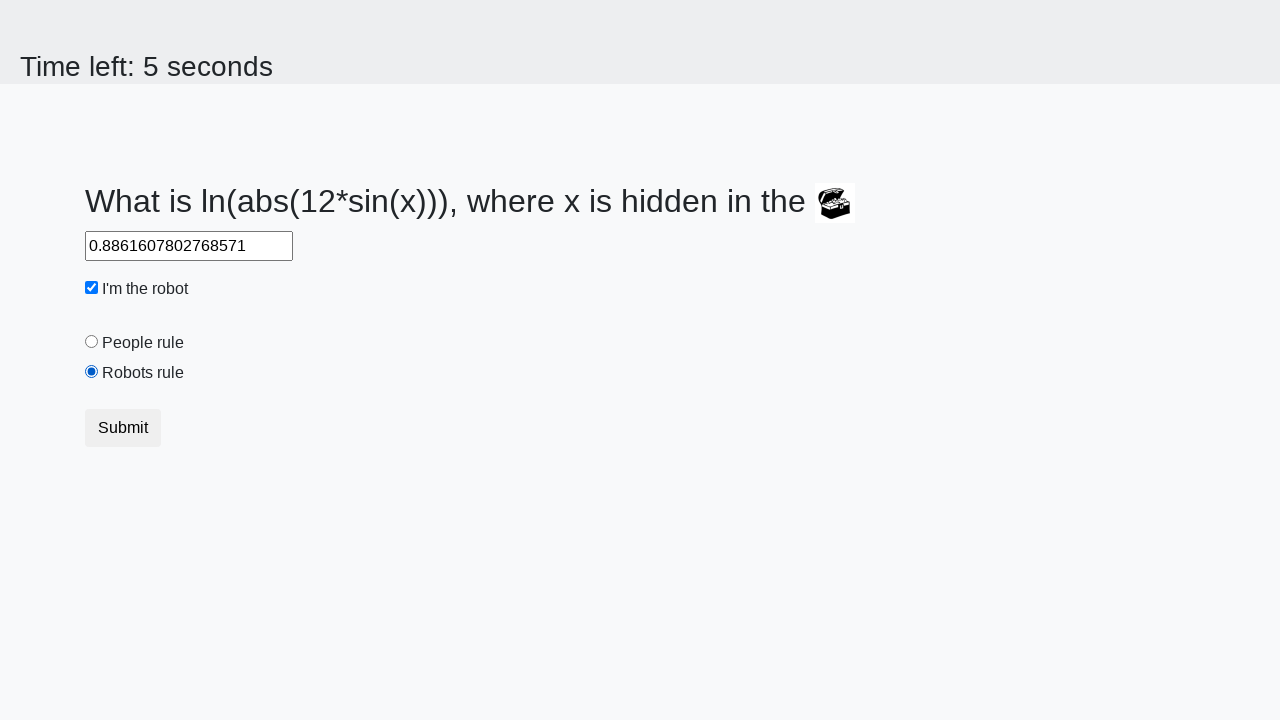

Clicked submit button to complete form submission at (123, 428) on button.btn
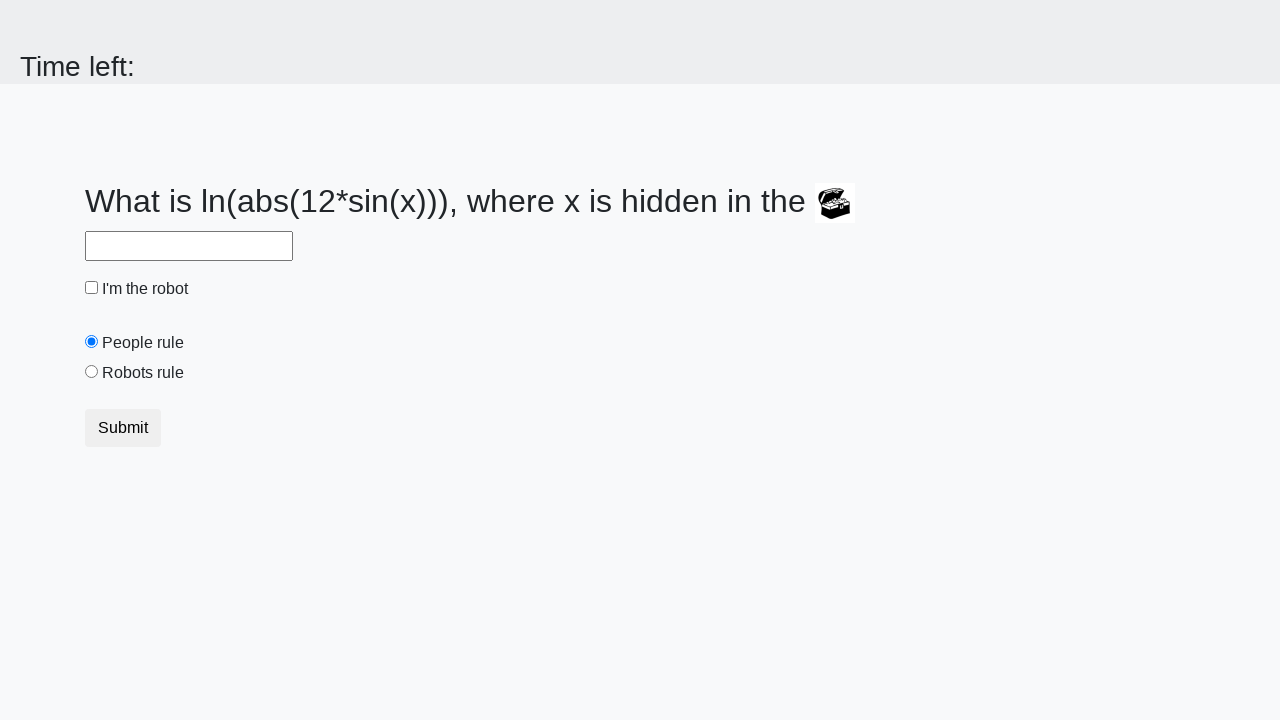

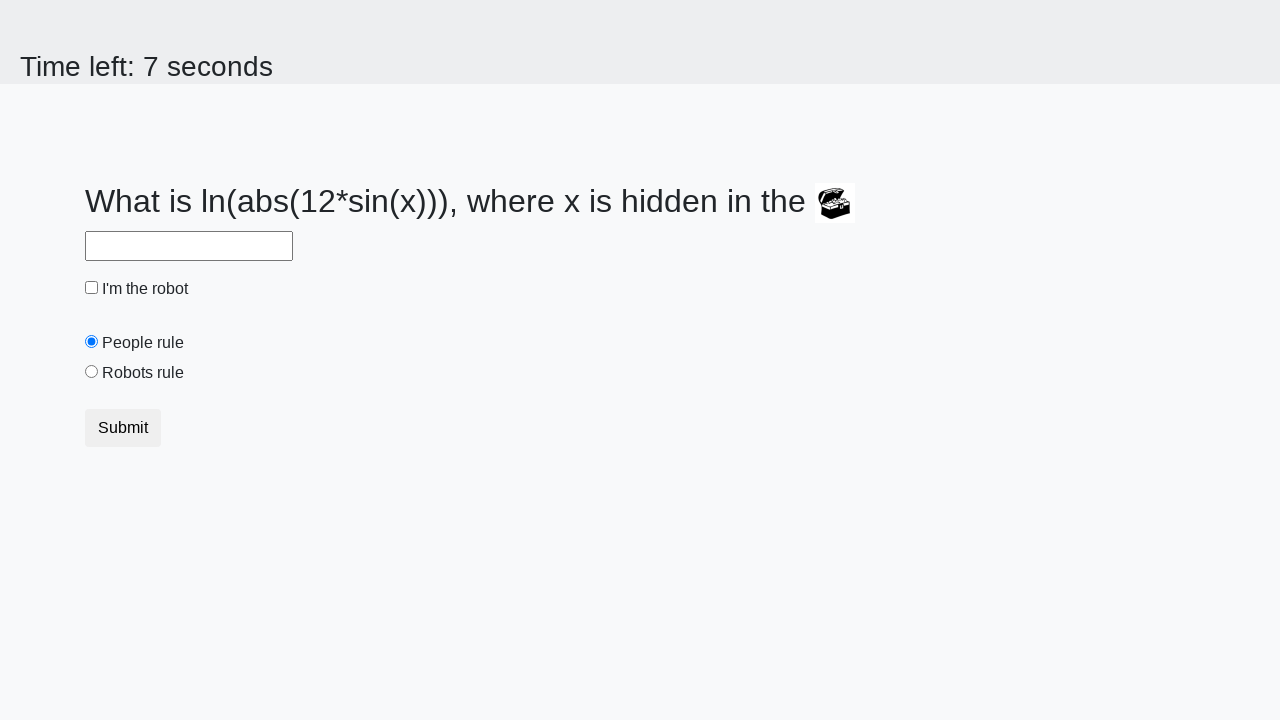